Tests the dynamic controls page by verifying a textbox is initially disabled, clicking the Enable button, waiting for the textbox to become enabled, and verifying the success message is displayed.

Starting URL: https://the-internet.herokuapp.com/dynamic_controls

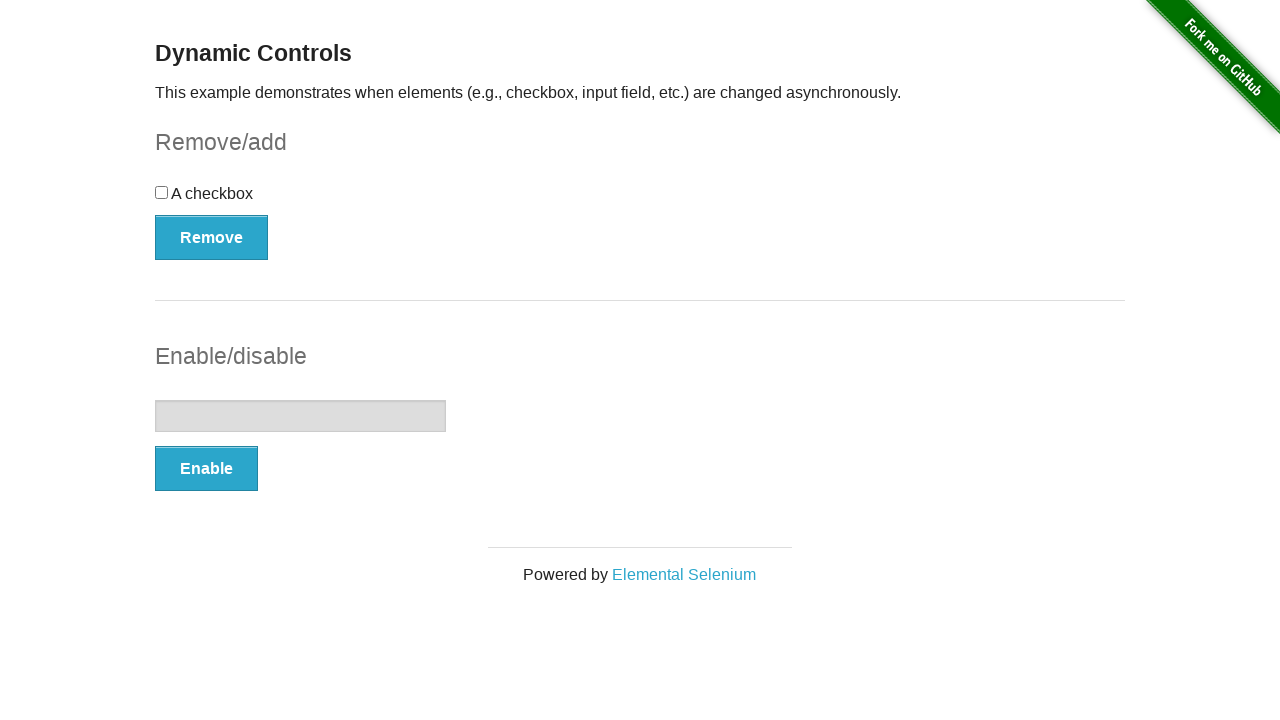

Located textbox element
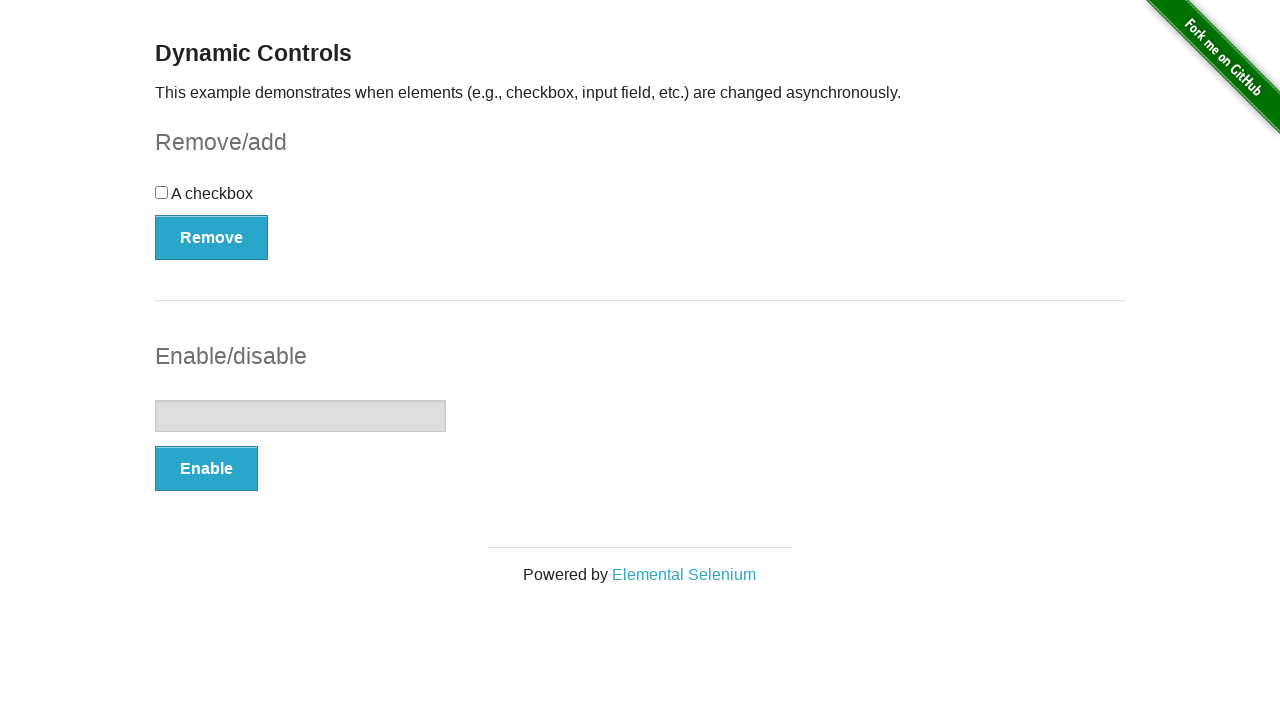

Verified textbox is initially disabled
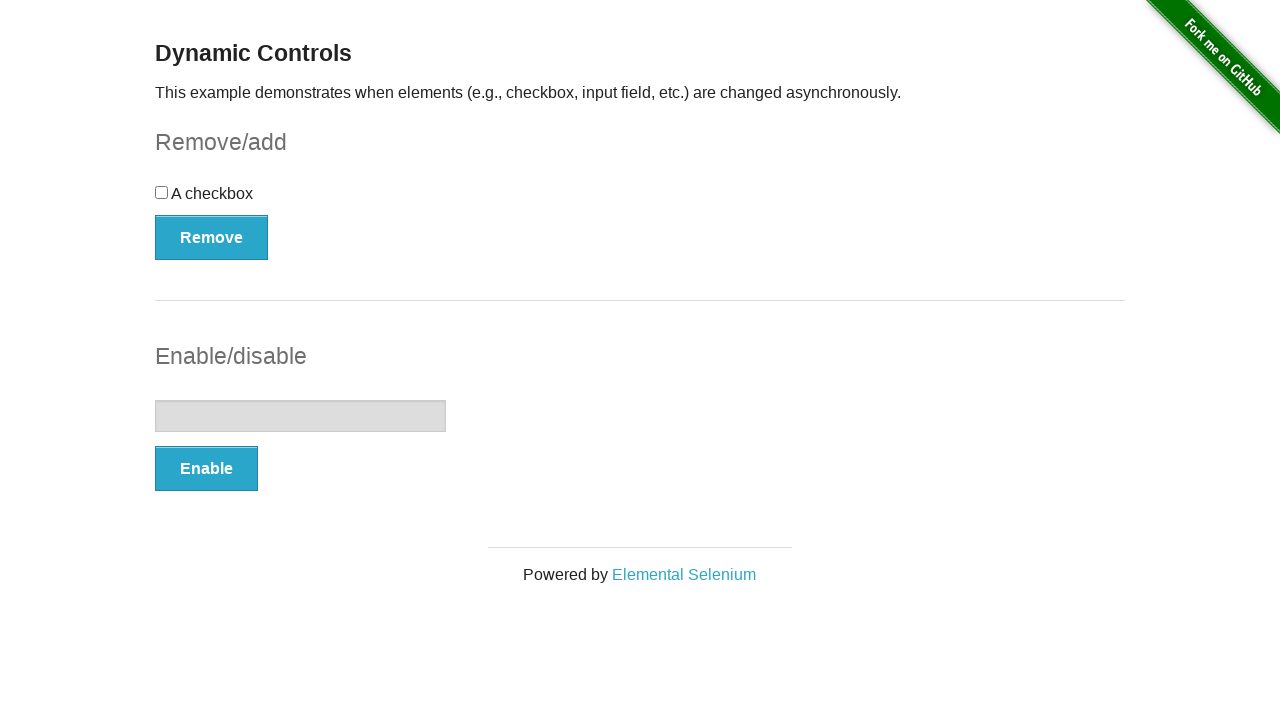

Clicked the Enable button at (206, 469) on (//button[@type='button'])[2]
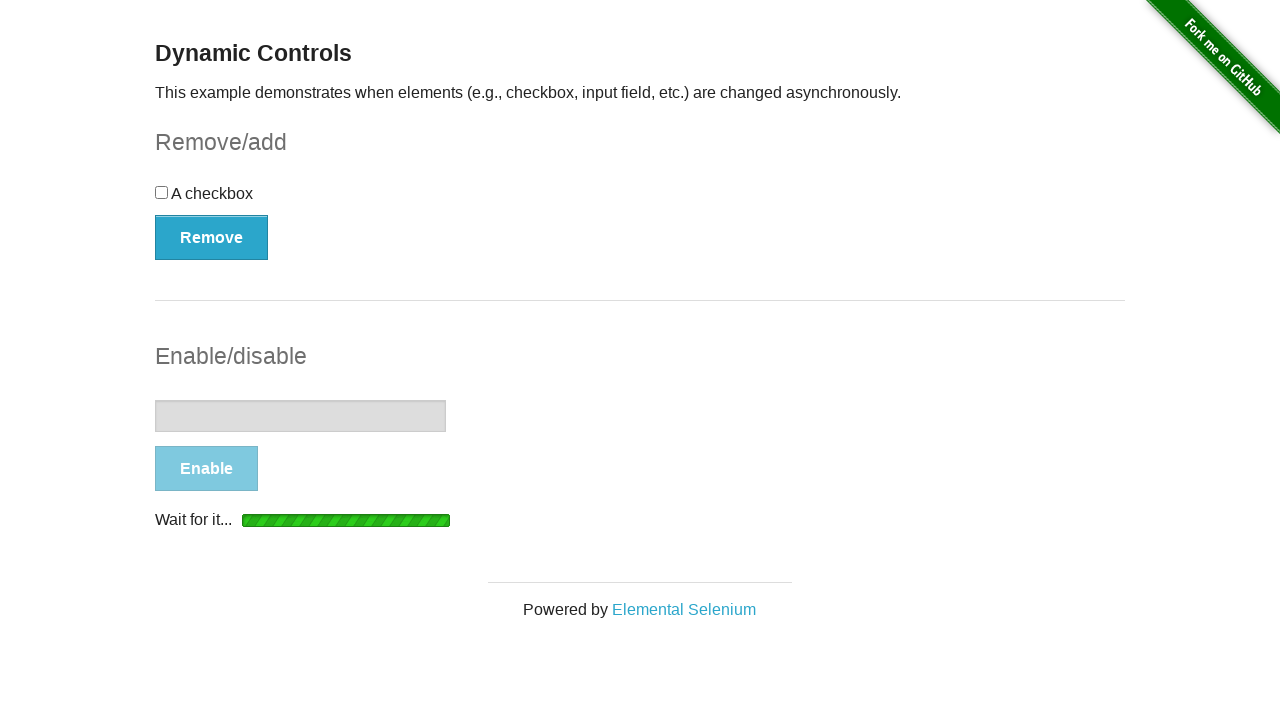

Located success message element
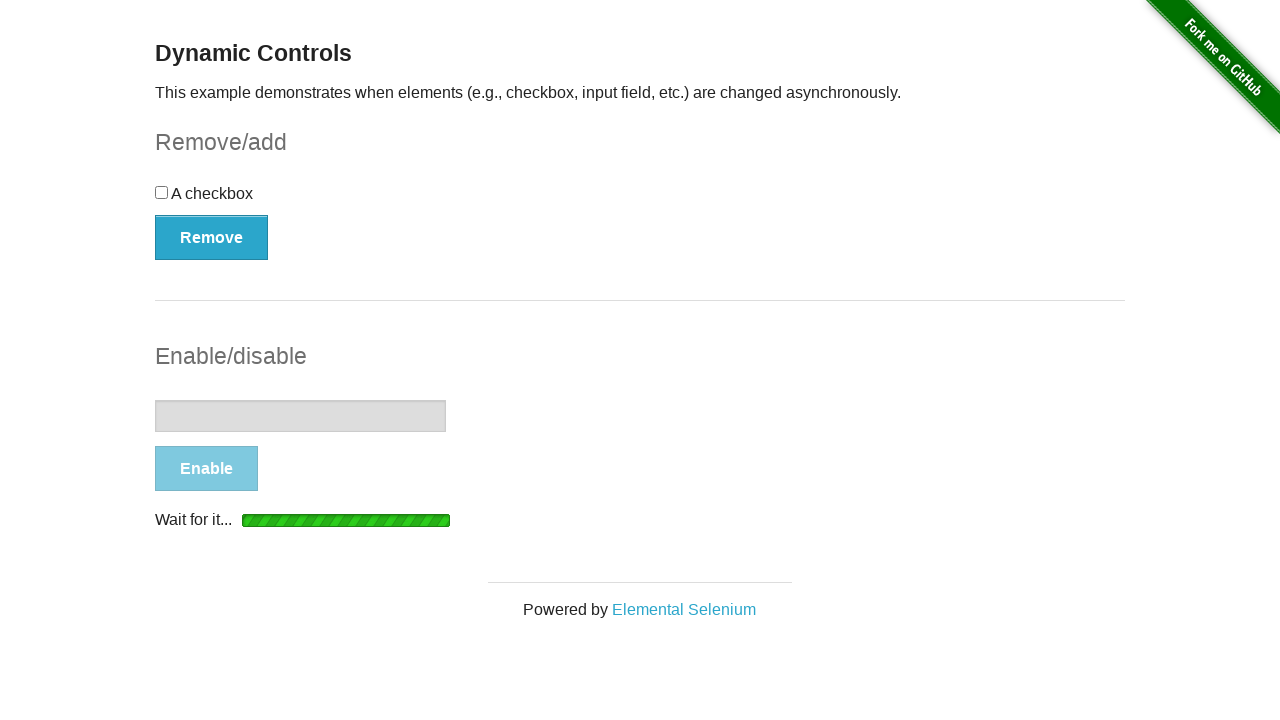

Waited for success message to become visible
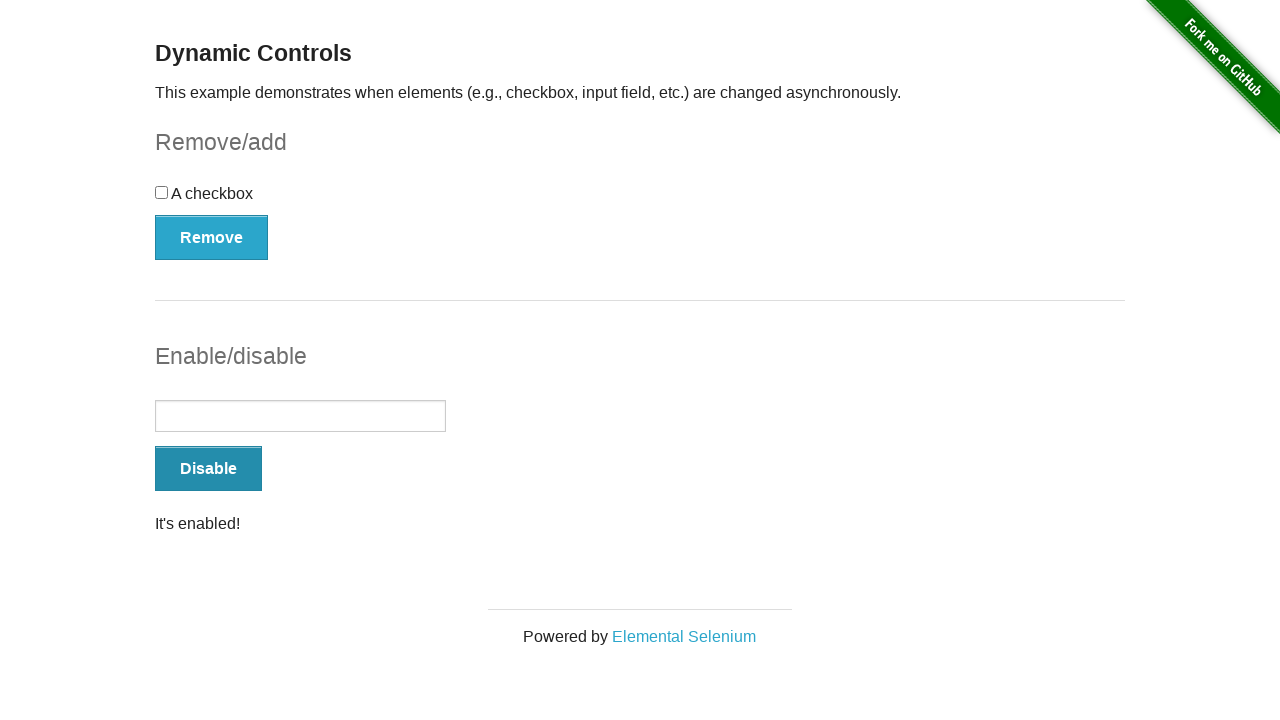

Verified success message is visible
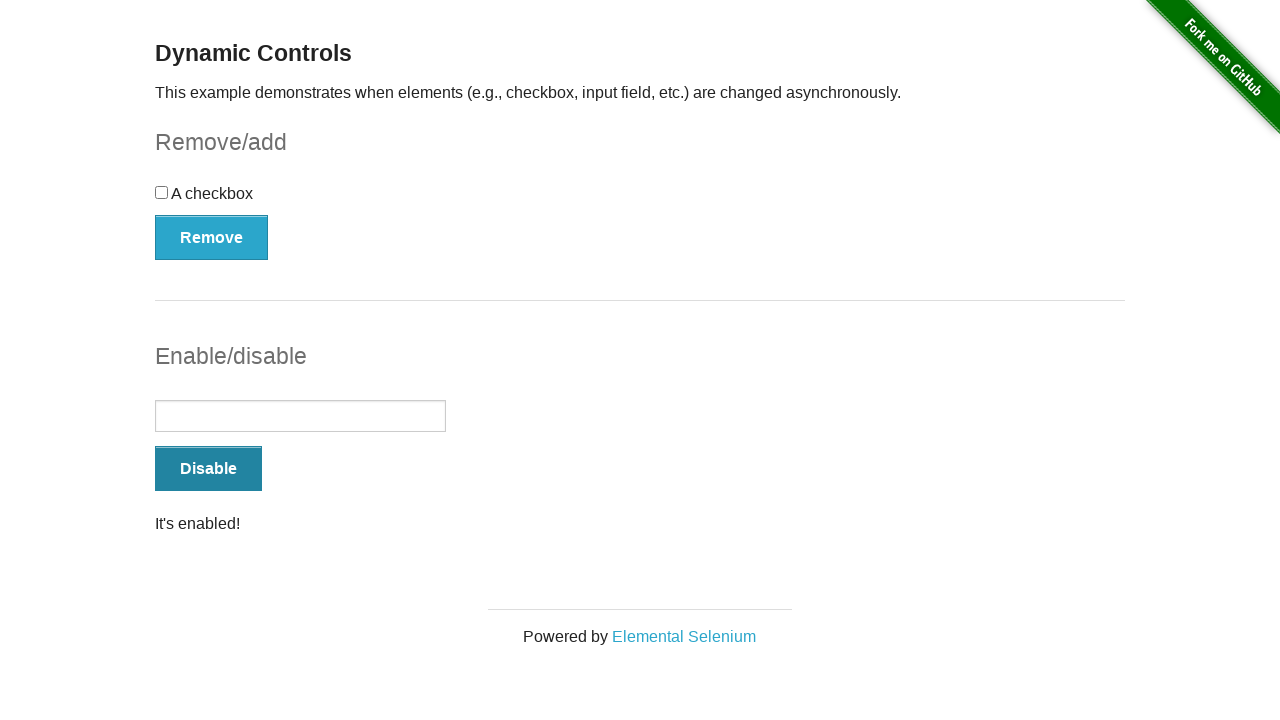

Verified textbox is now enabled
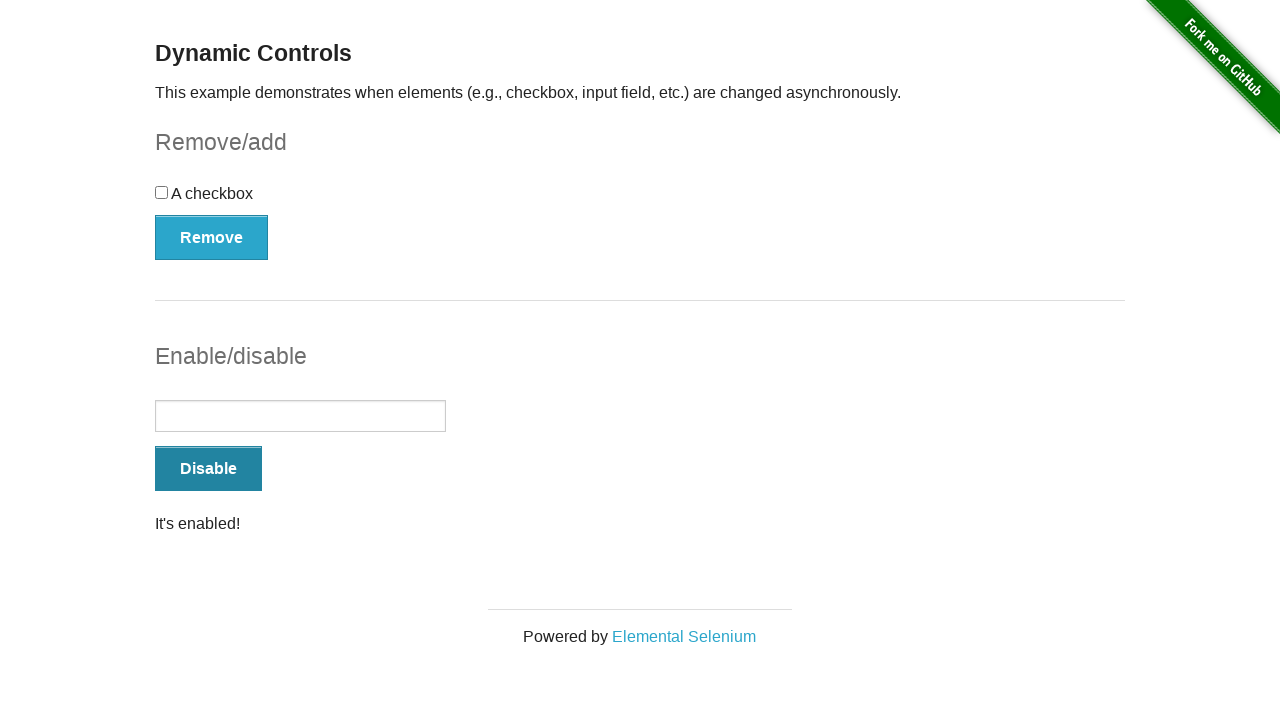

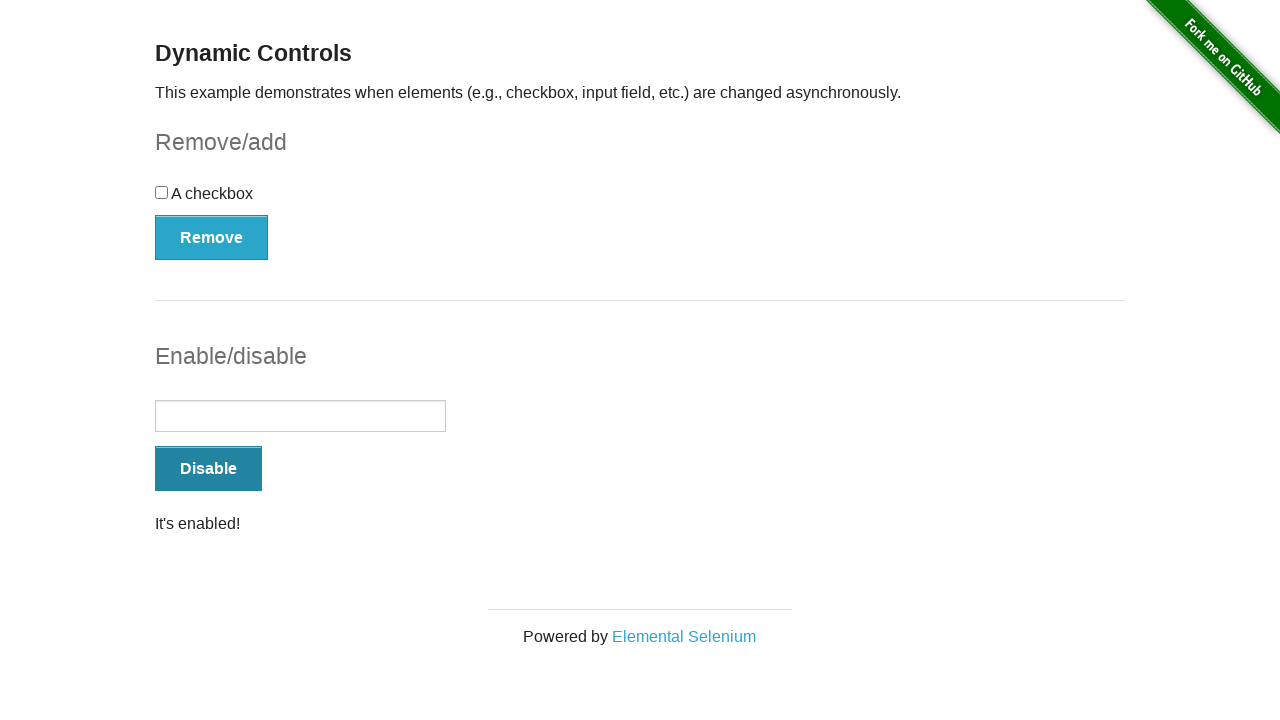